Extracts a value from an element attribute, performs a mathematical calculation, and submits a form with the result along with checkbox and radio button selections

Starting URL: http://suninjuly.github.io/get_attribute.html

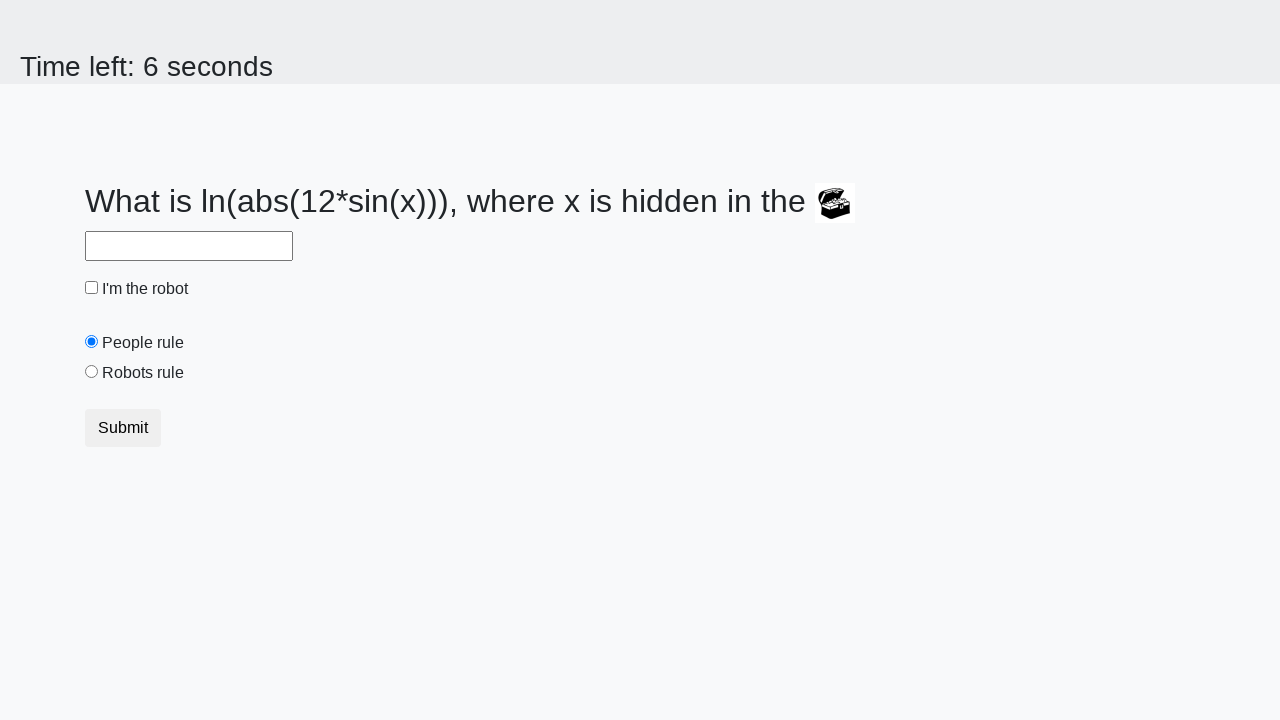

Located treasure element
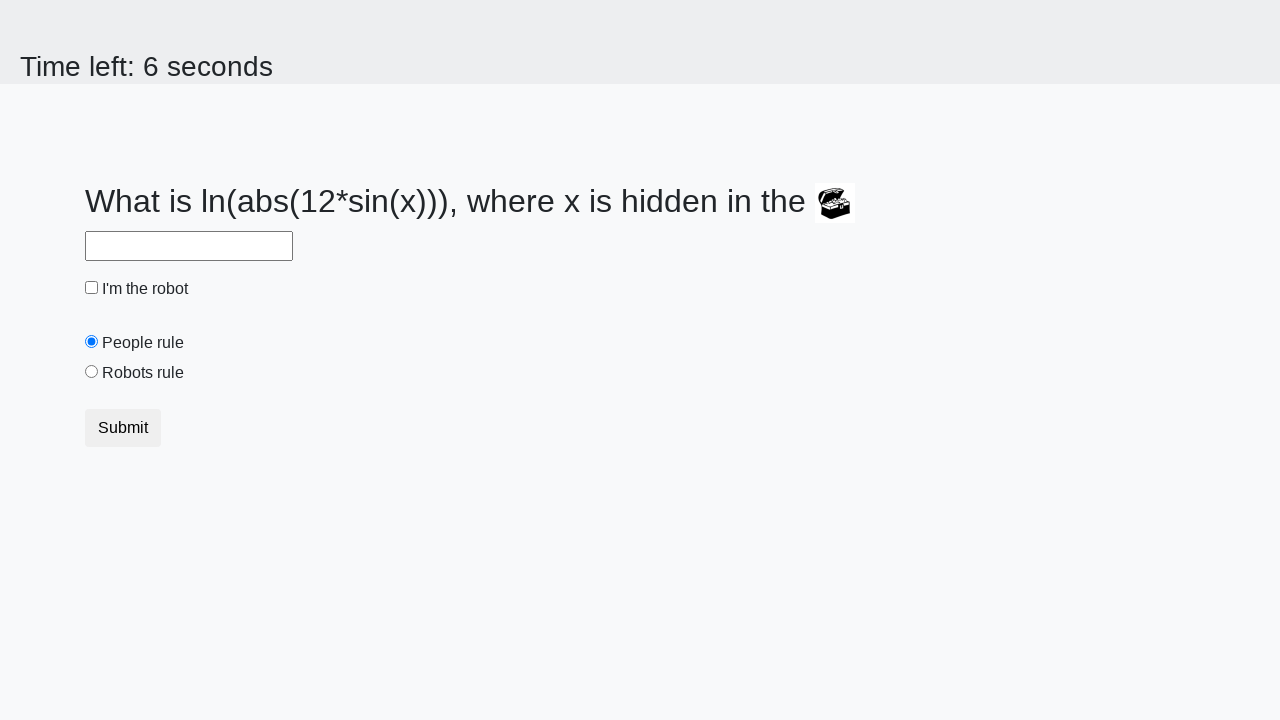

Extracted 'valuex' attribute from treasure element: 193
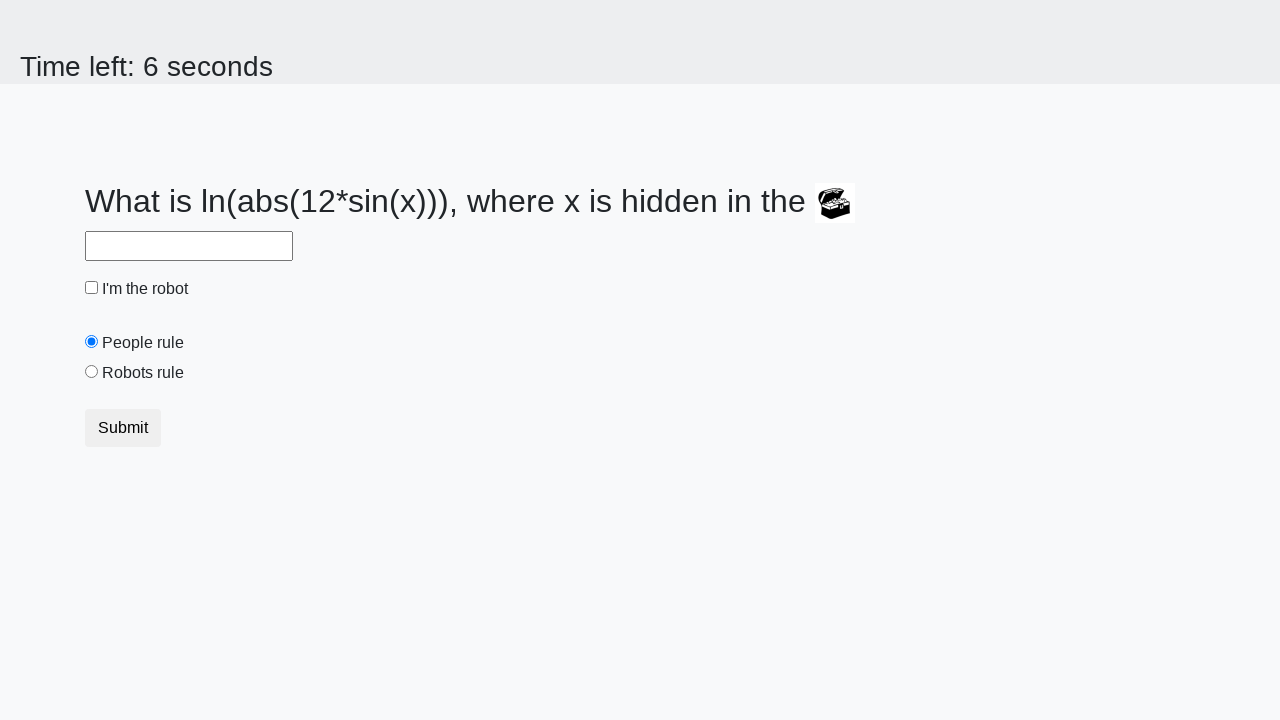

Calculated mathematical result using formula: 2.4631277771192406
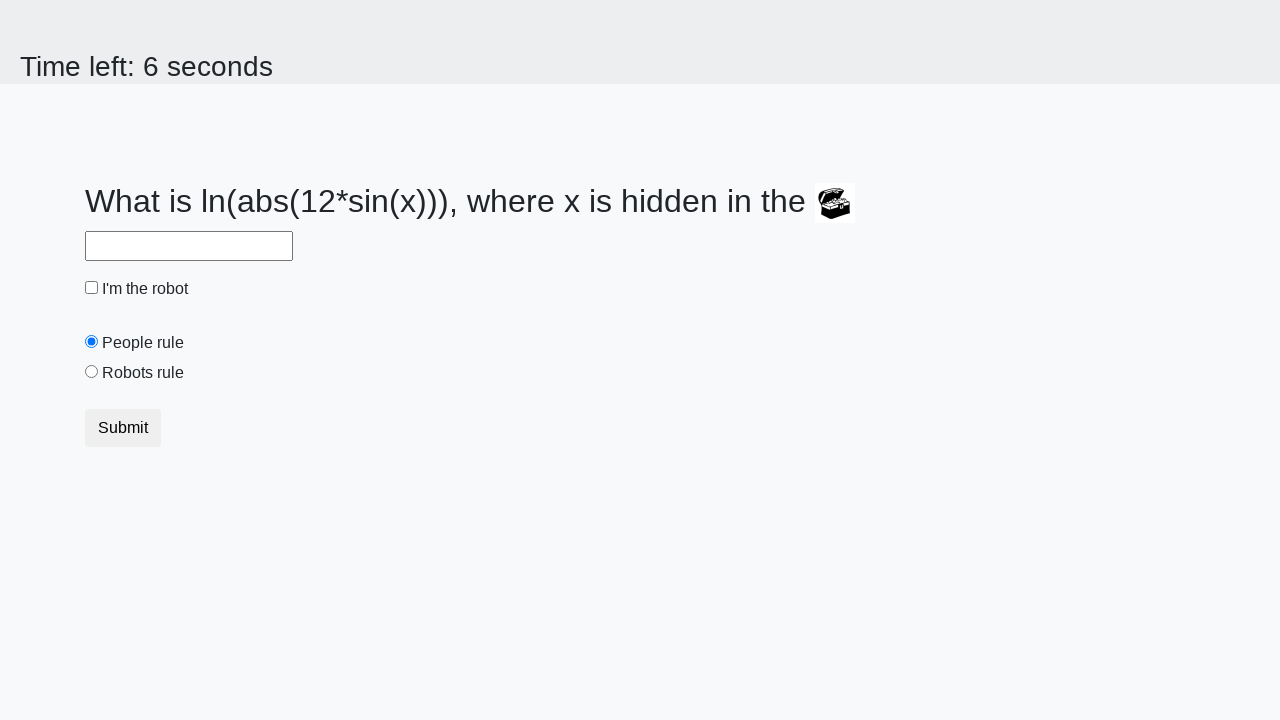

Filled answer field with calculated result: 2.4631277771192406 on #answer
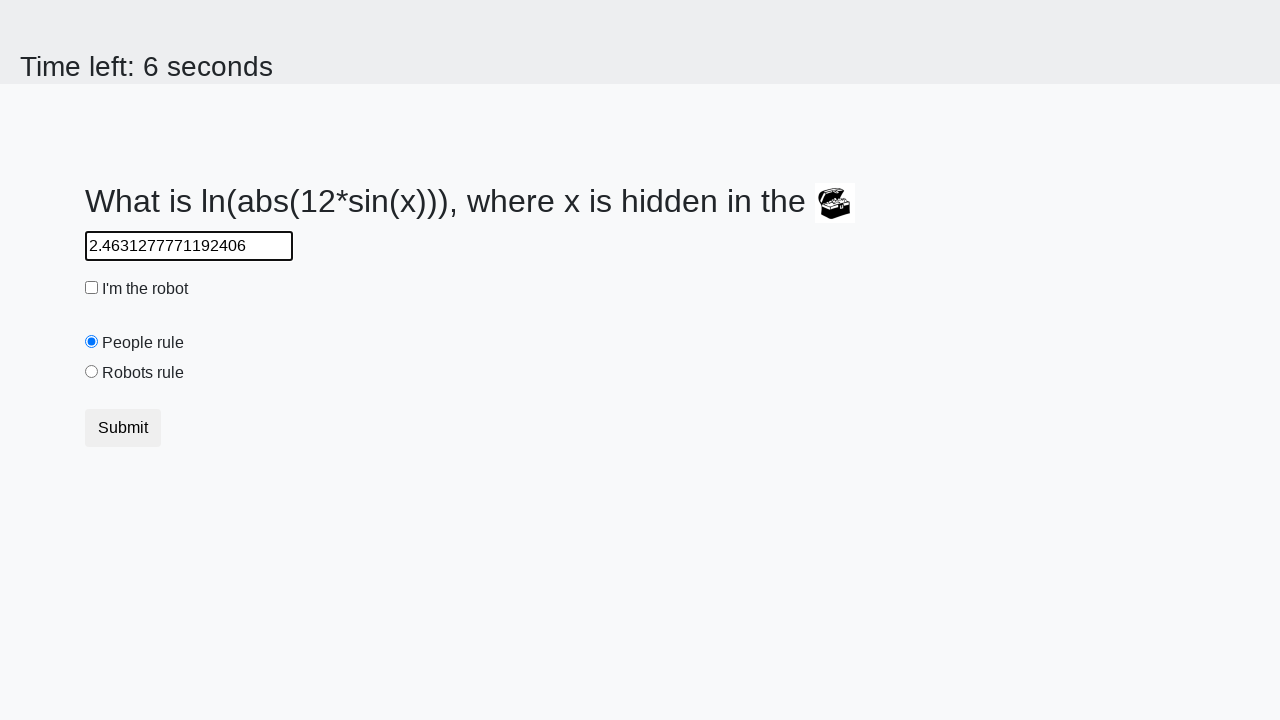

Clicked robot checkbox at (92, 288) on #robotCheckbox
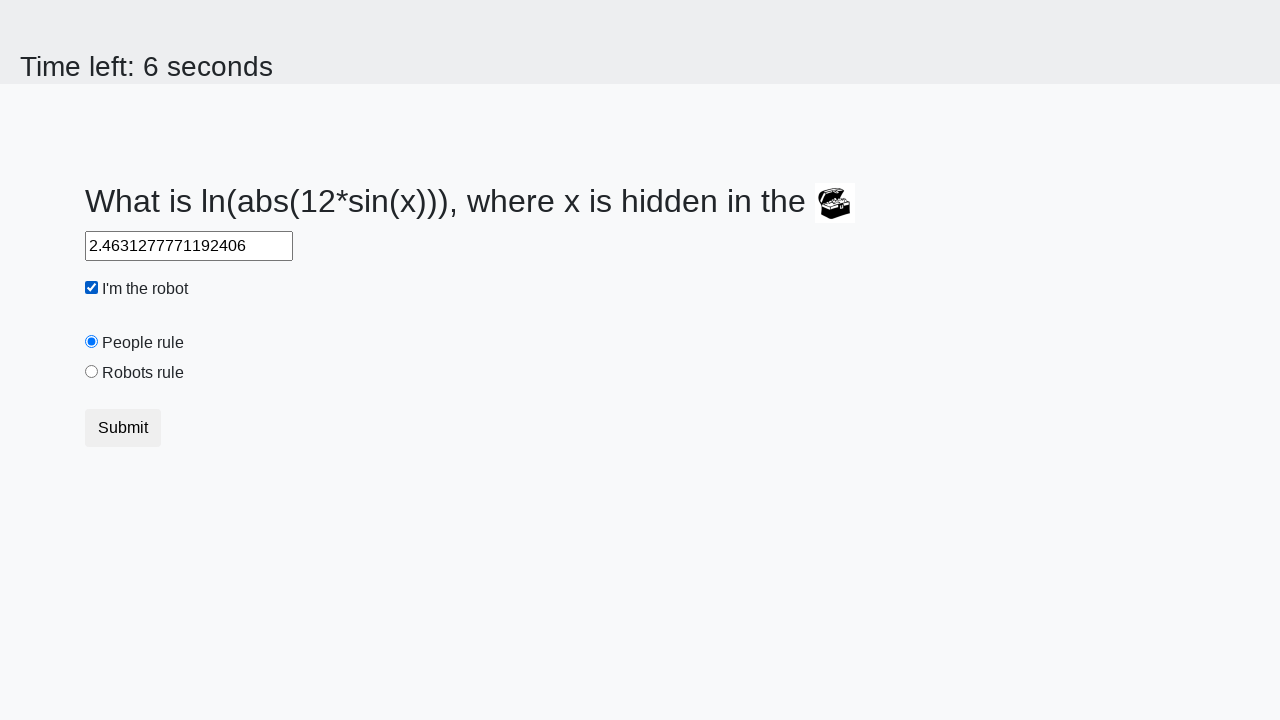

Clicked robots rule radio button at (92, 372) on #robotsRule
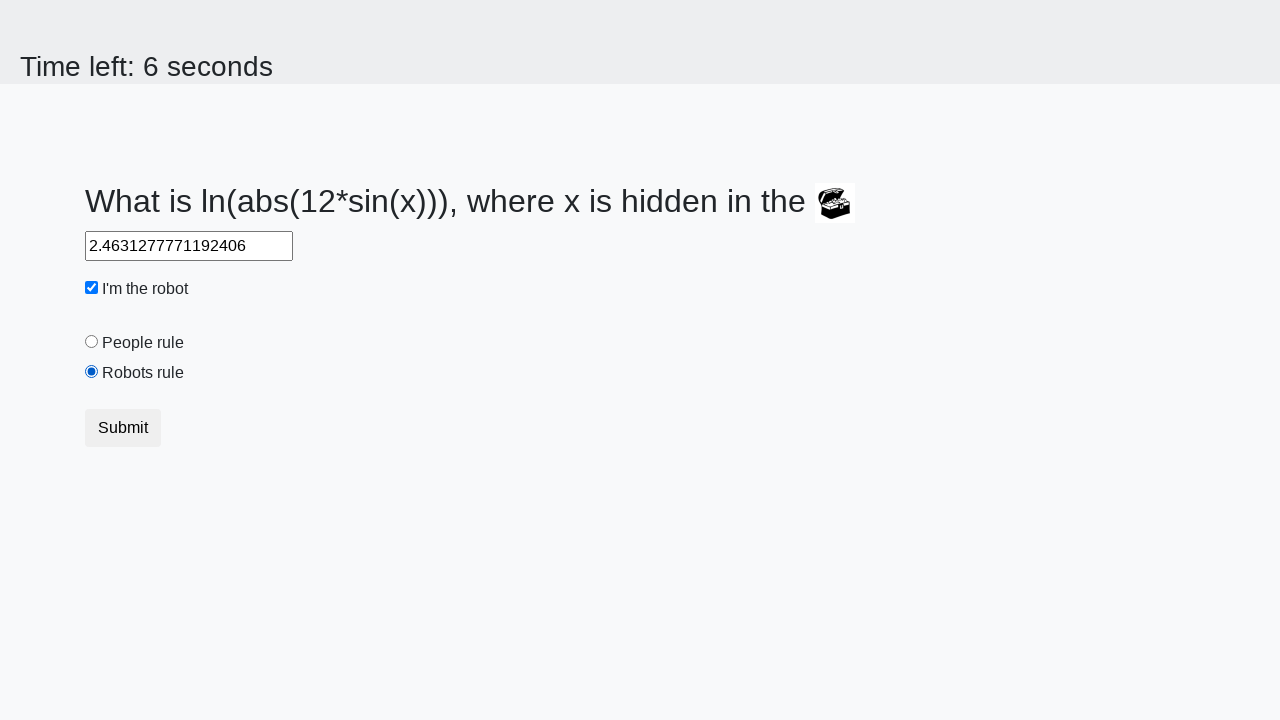

Clicked submit button to submit the form at (123, 428) on button
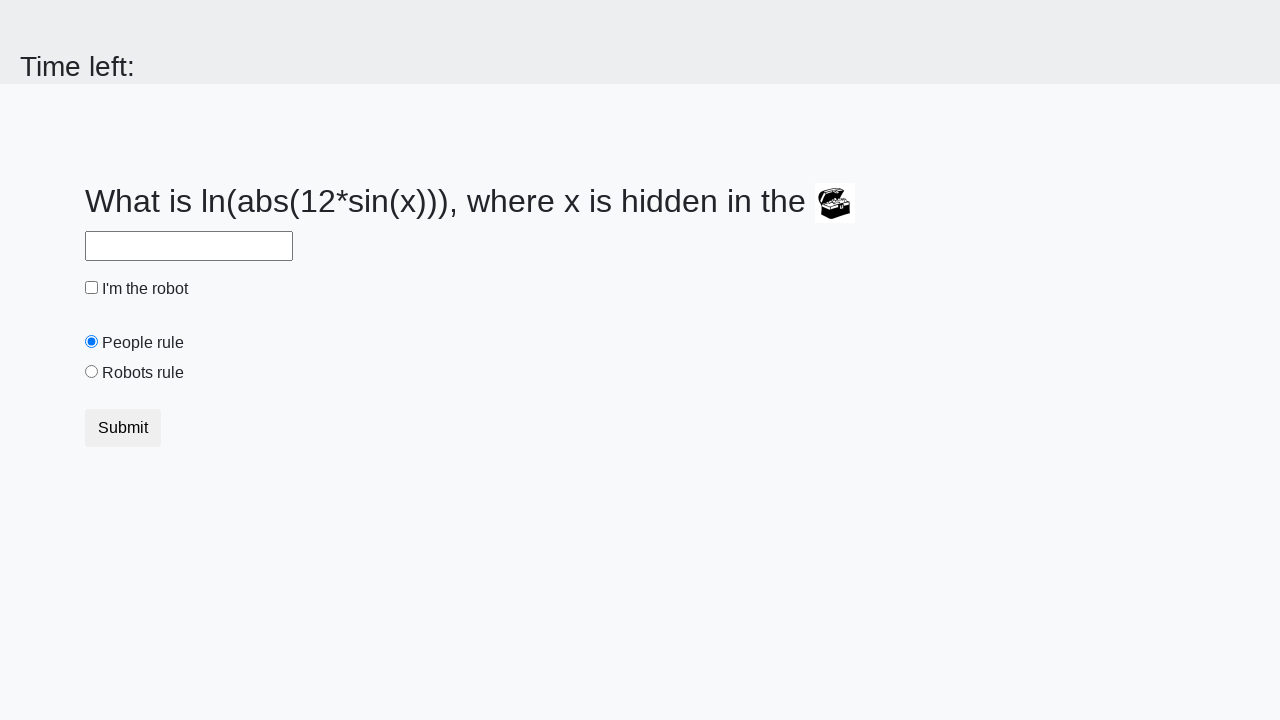

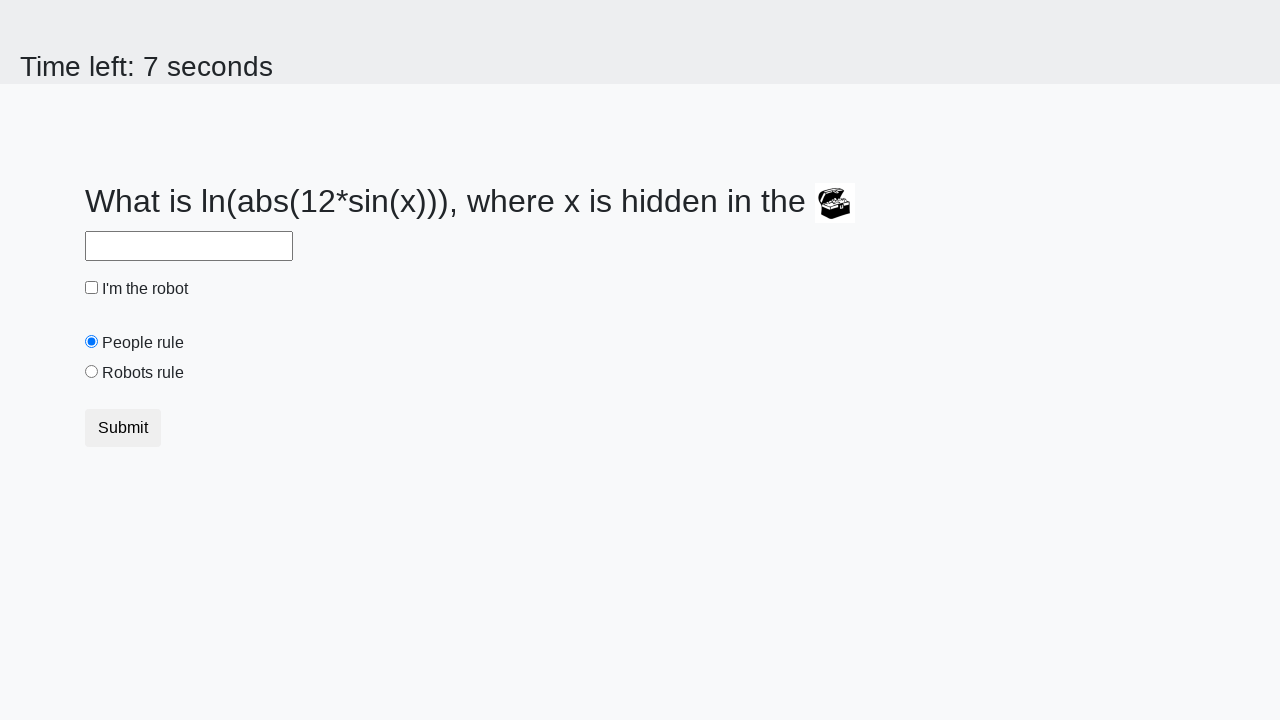